Tests navigation to Samsung Galaxy S6 product page by clicking on the product link and verifying the product title is displayed correctly

Starting URL: https://demoblaze.com/

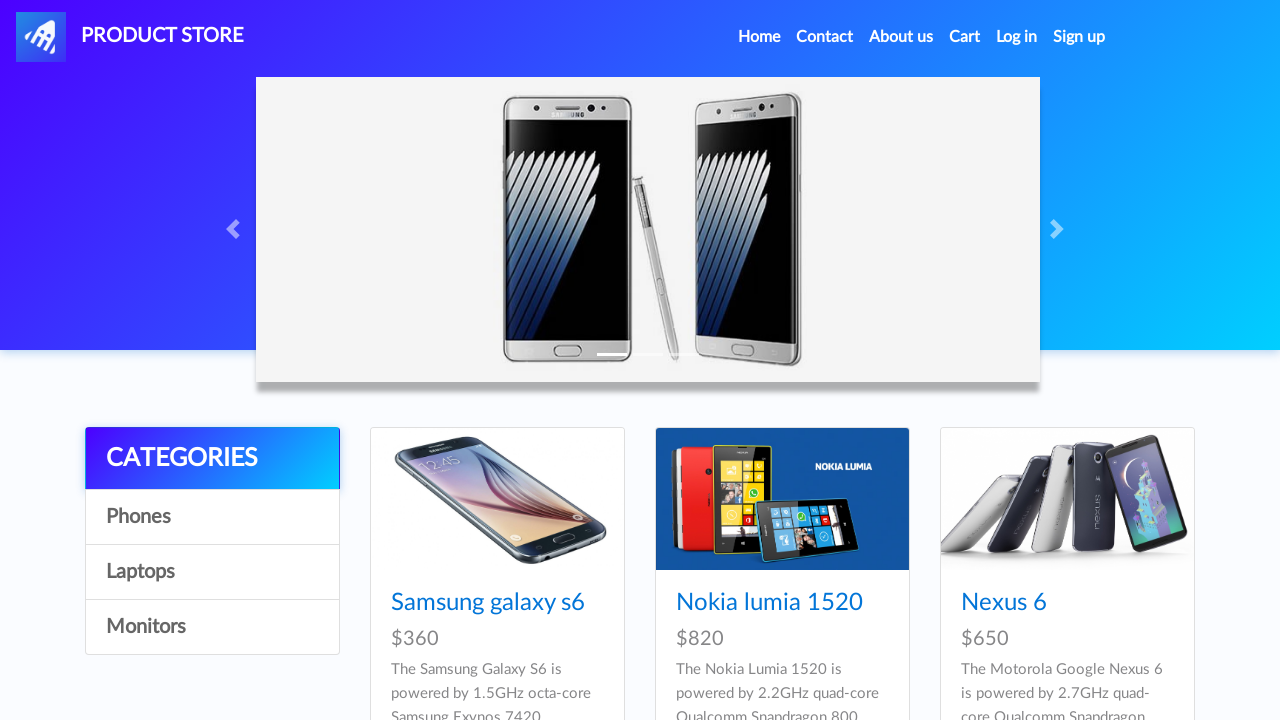

Clicked on Samsung Galaxy S6 product link at (488, 603) on xpath=//a[text()='Samsung galaxy s6']
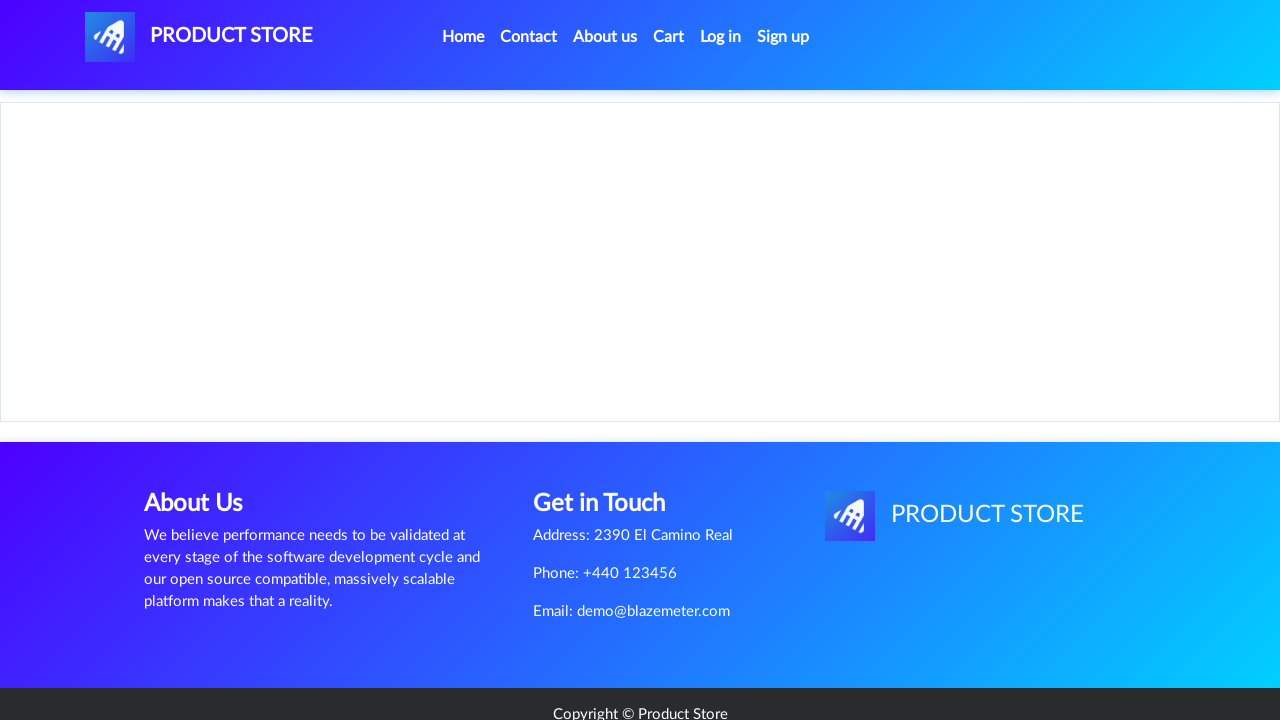

Product page loaded and title element appeared
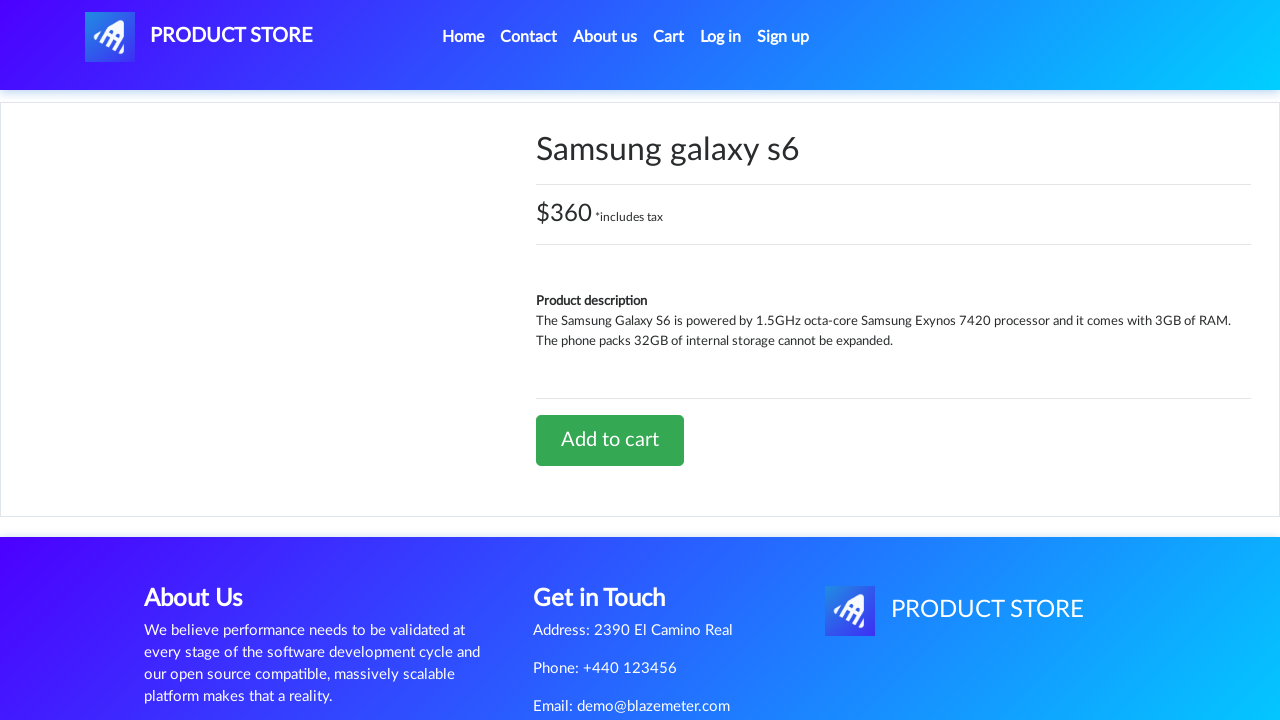

Retrieved product title element
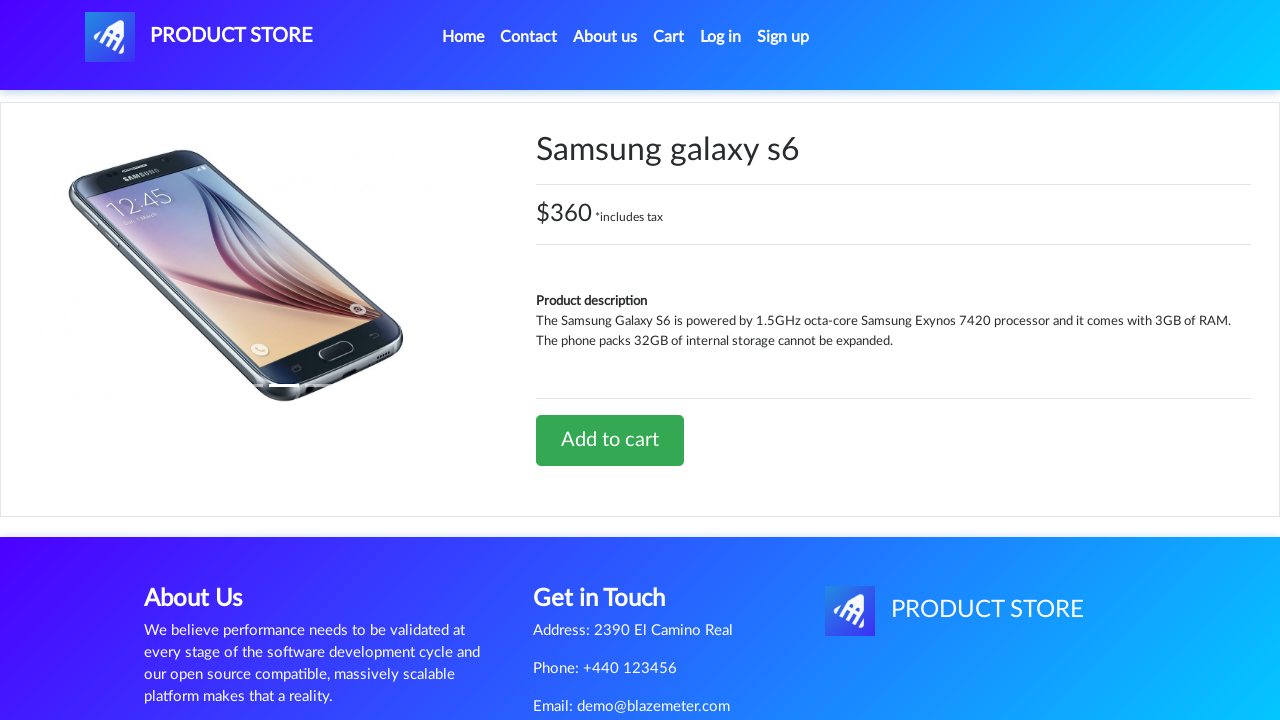

Verified product title is 'Samsung galaxy s6'
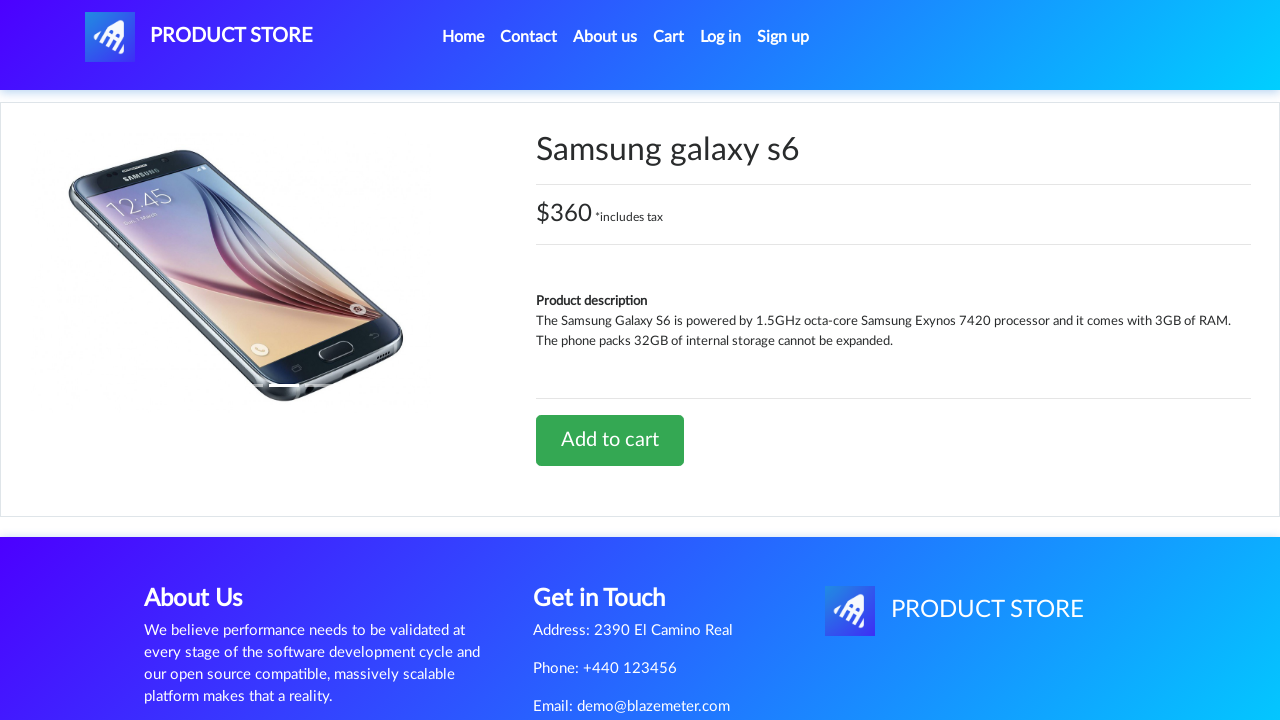

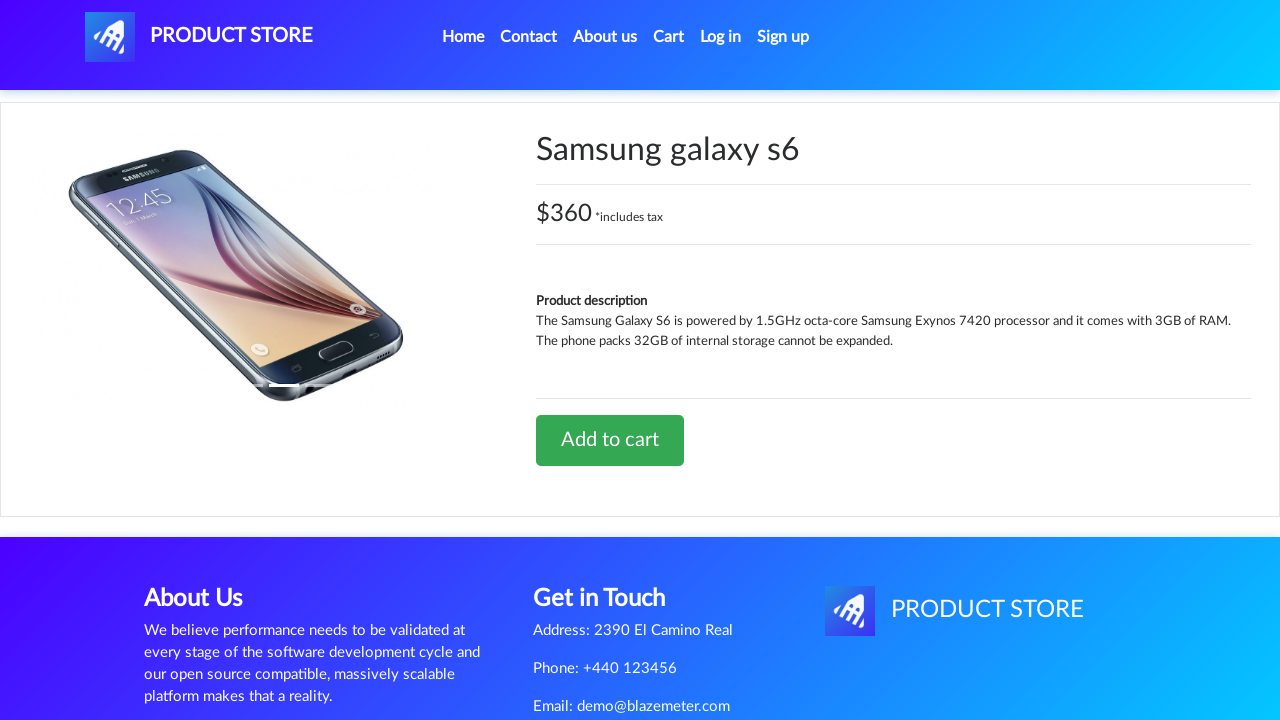